Tests adding multiple products to the shopping cart on demoblaze.com by navigating to product pages and clicking the Add to cart button for Samsung Galaxy S6, Sony Xperia Z5, and Sony Vaio i5 laptop

Starting URL: https://www.demoblaze.com/index.html

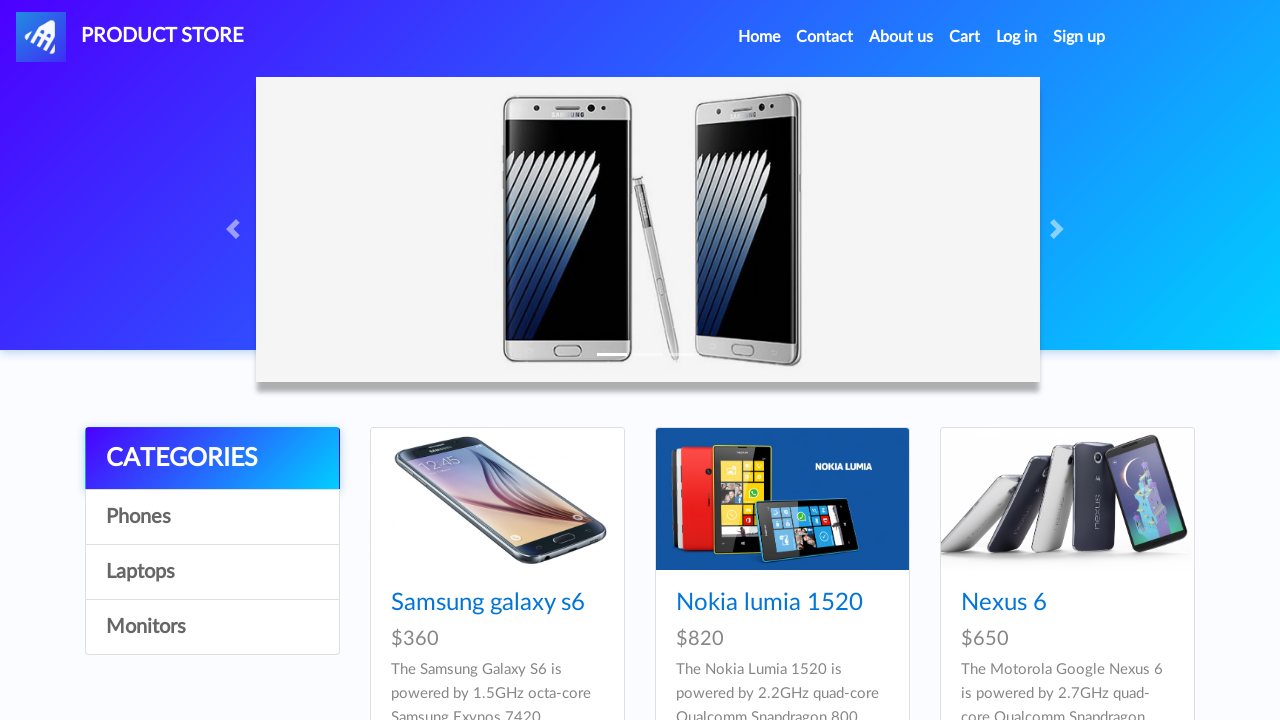

Page loaded and category selector appeared
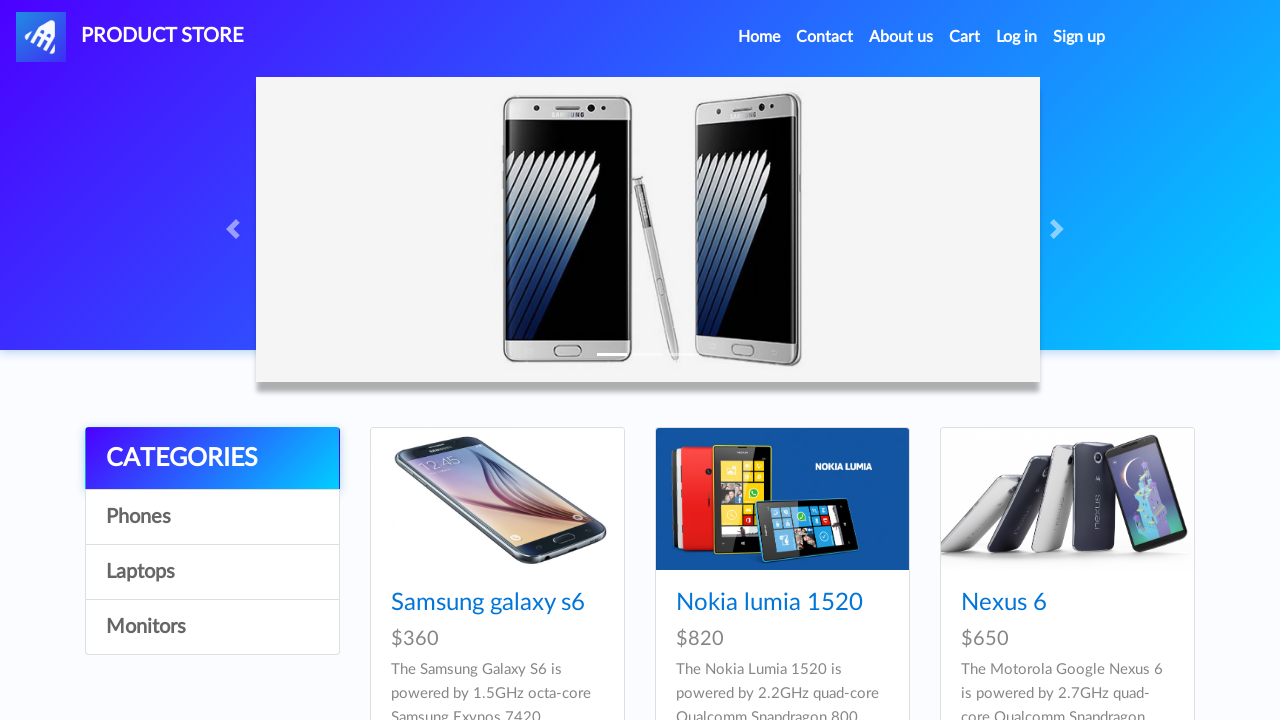

Clicked on Samsung Galaxy S6 product at (488, 603) on a:has-text('Samsung galaxy s6')
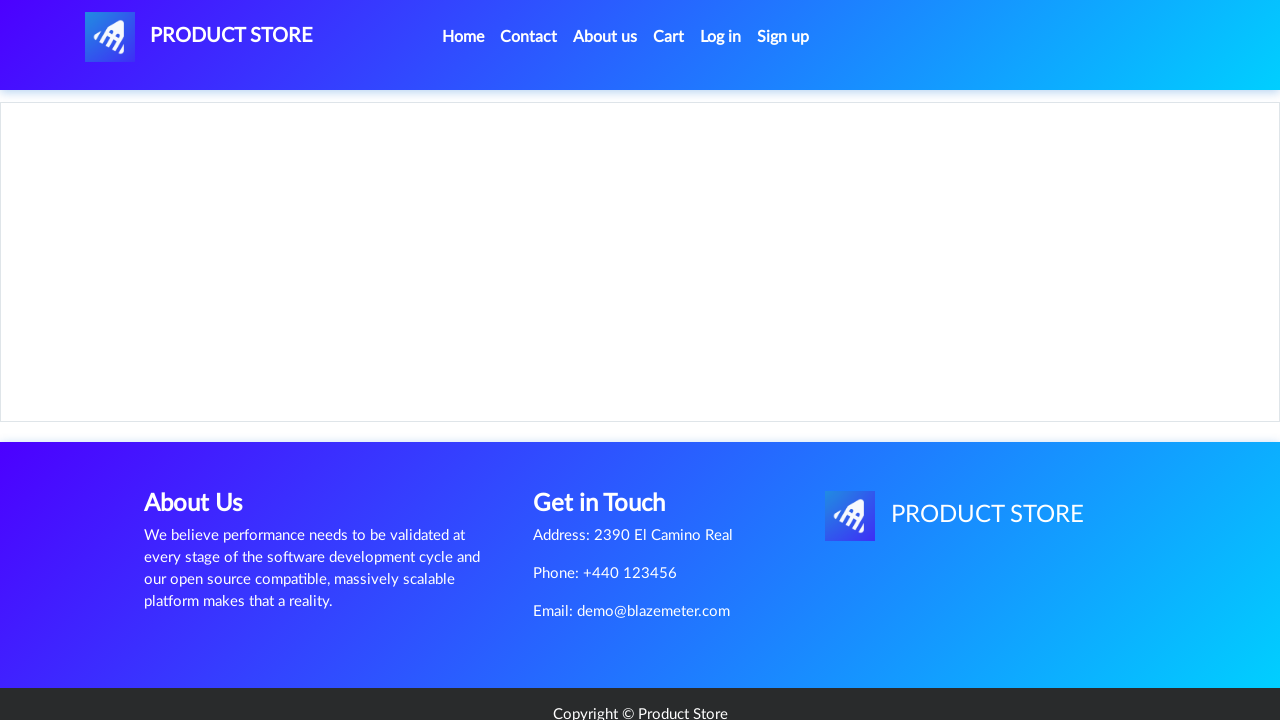

Samsung Galaxy S6 product page loaded
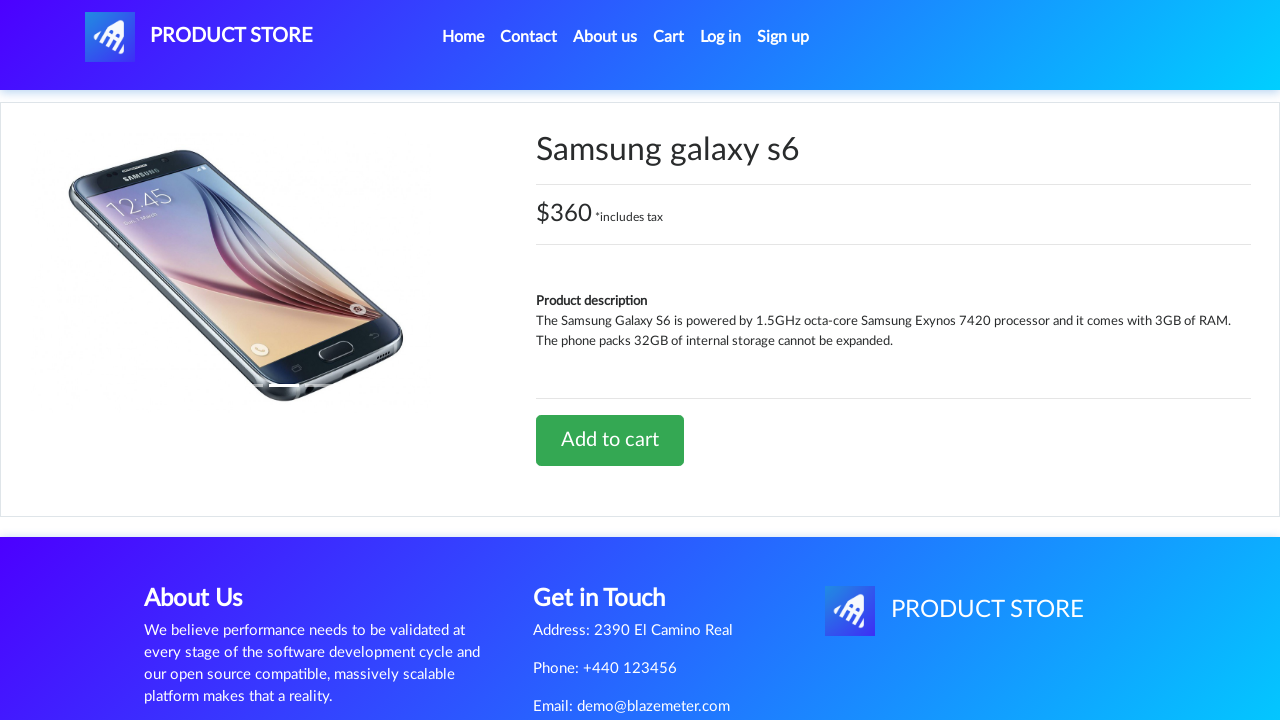

Clicked 'Add to cart' button for Samsung Galaxy S6 at (610, 440) on a:has-text('Add to cart')
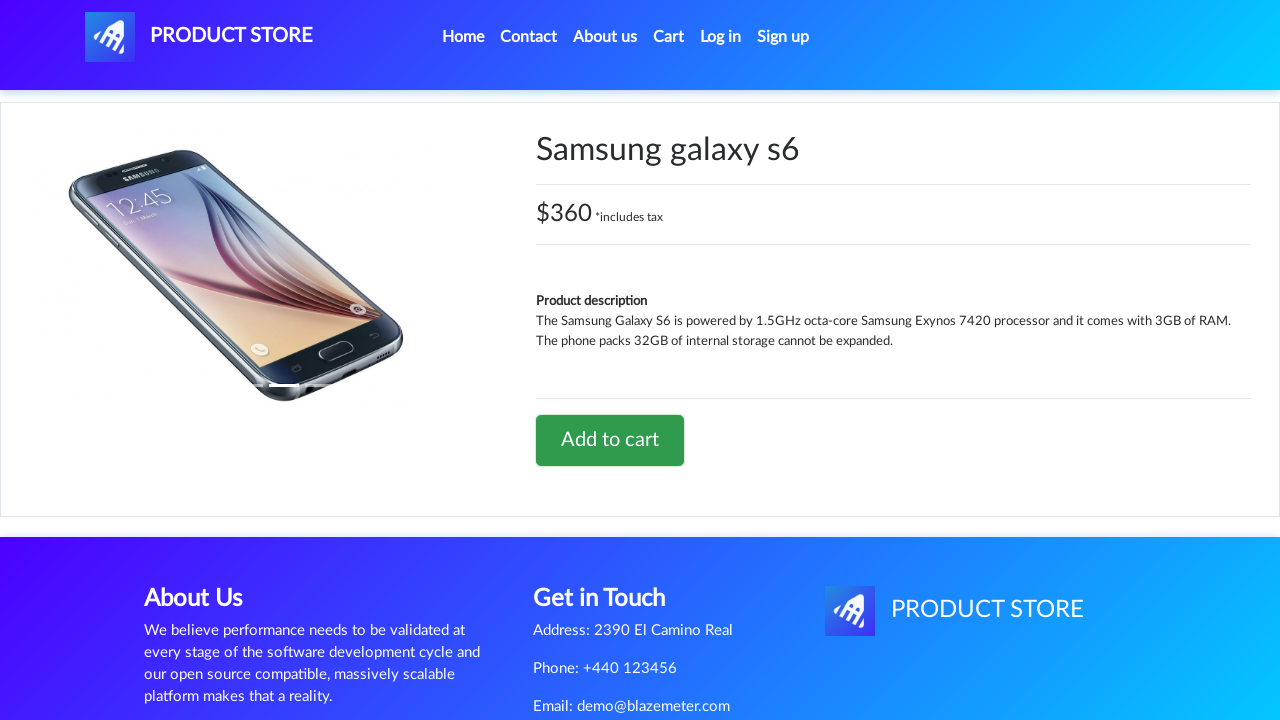

Product added confirmation dialog handler registered
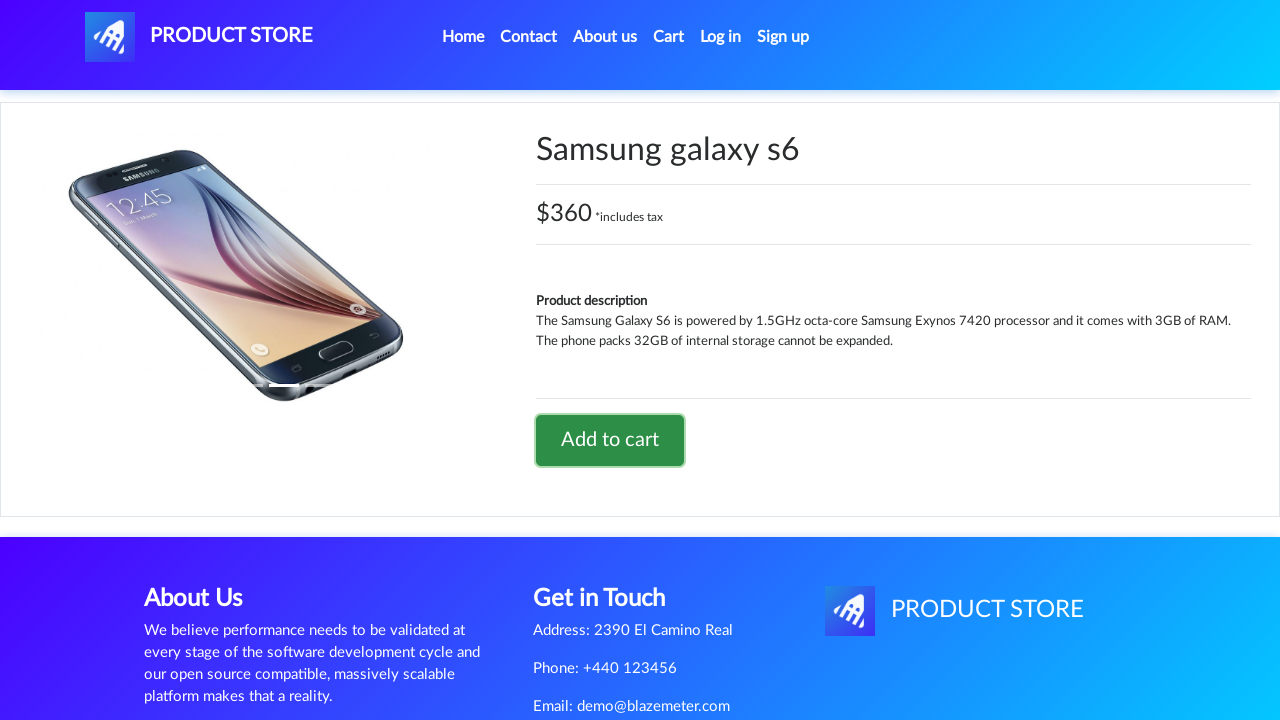

Waited for product addition to complete
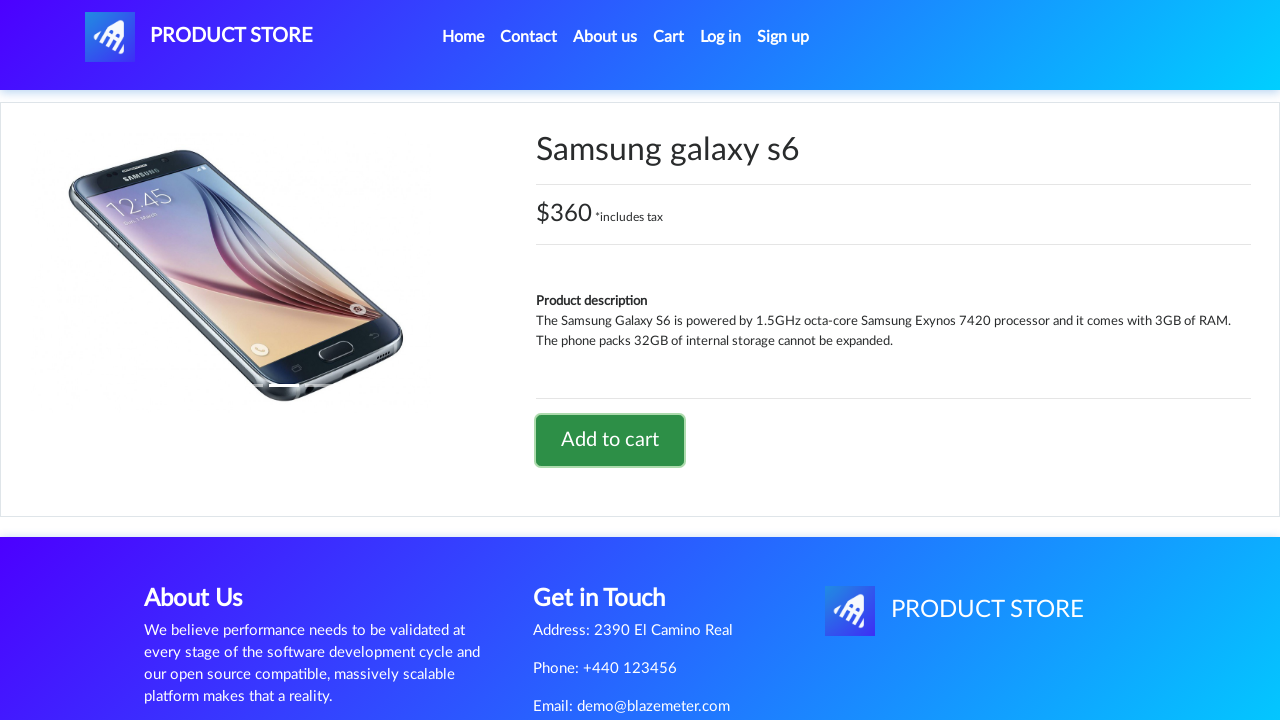

Clicked Home link to return to main page at (463, 37) on a:has-text('Home (current)')
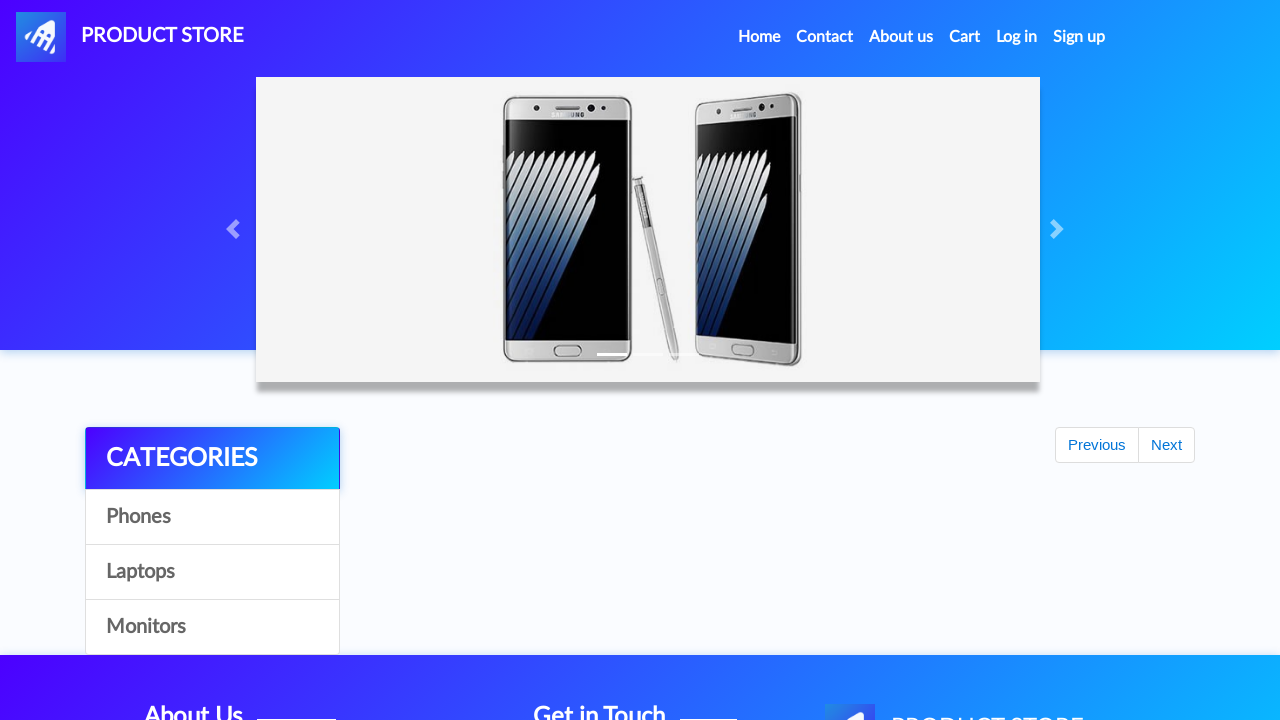

Returned to home page and category selector appeared
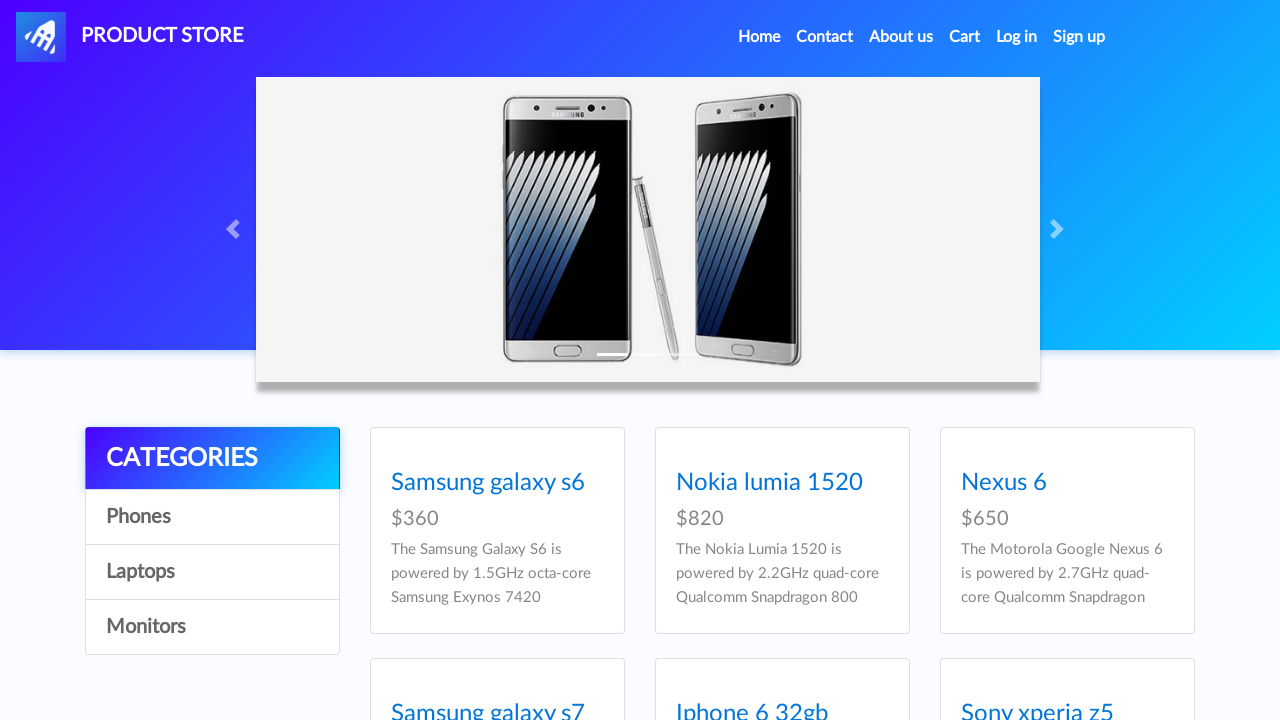

Clicked on Sony Xperia Z5 product at (1037, 361) on a:has-text('Sony xperia z5')
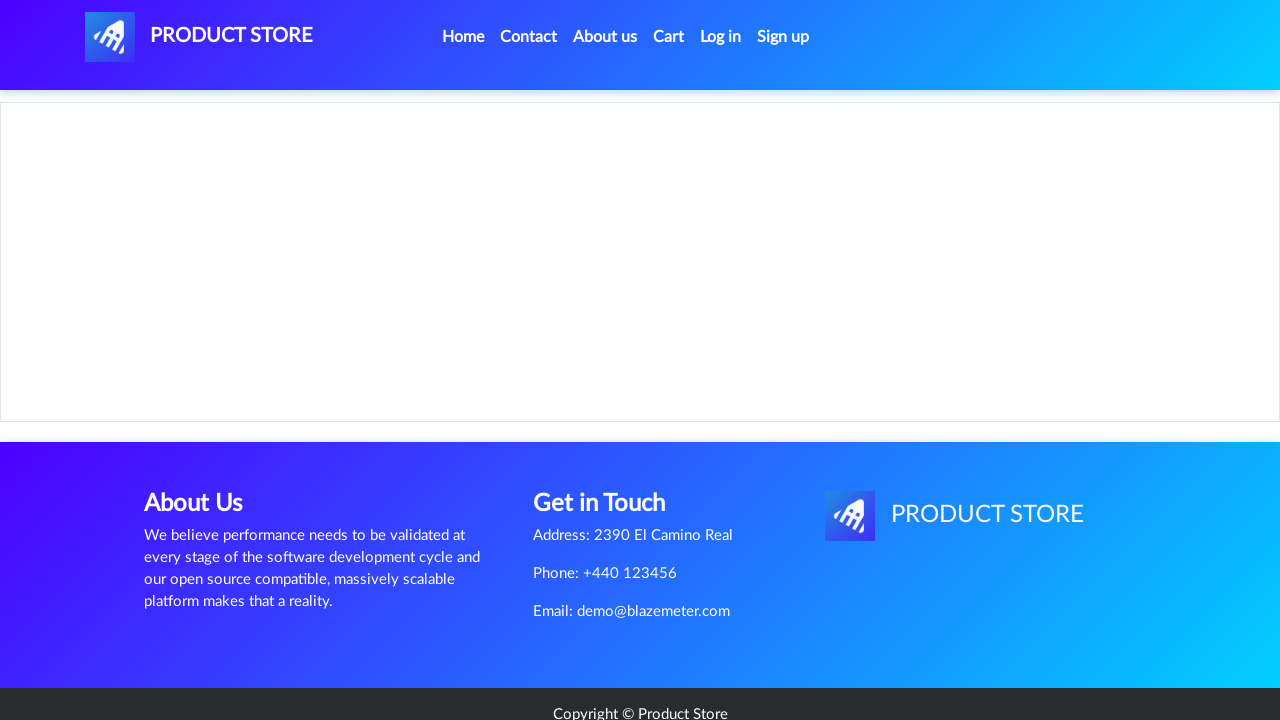

Sony Xperia Z5 product page loaded
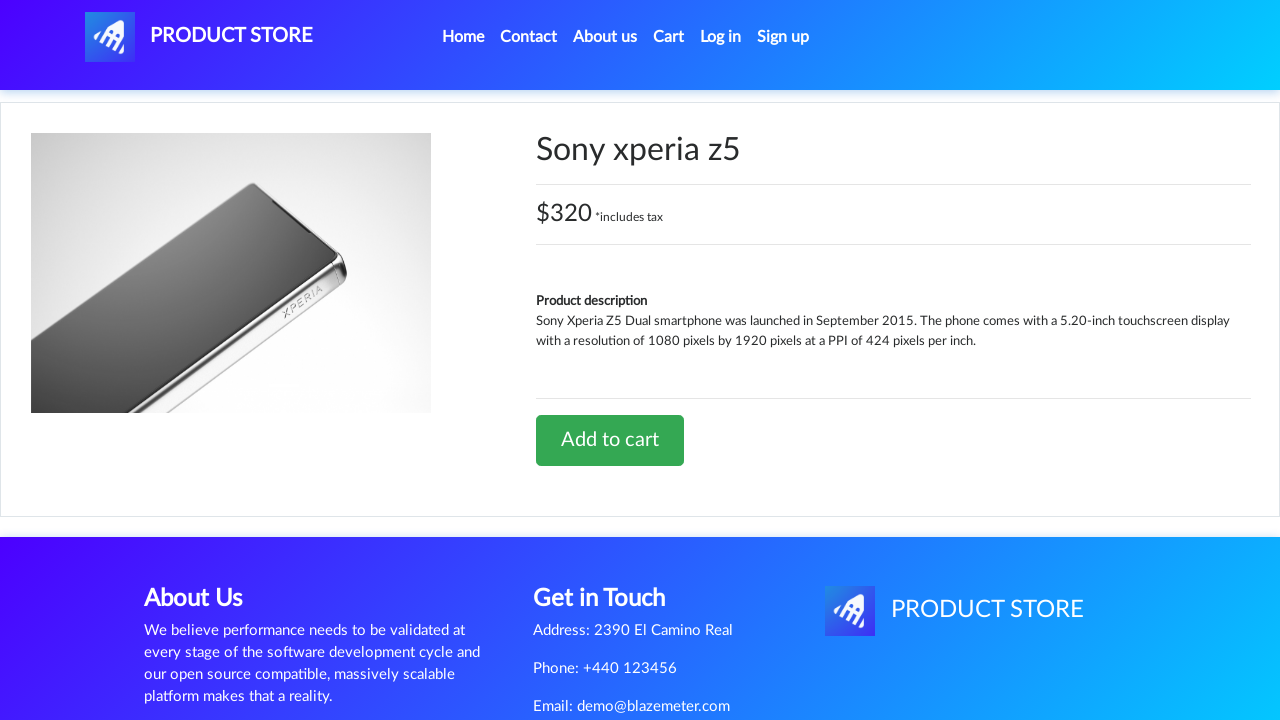

Clicked 'Add to cart' button for Sony Xperia Z5 at (610, 440) on a:has-text('Add to cart')
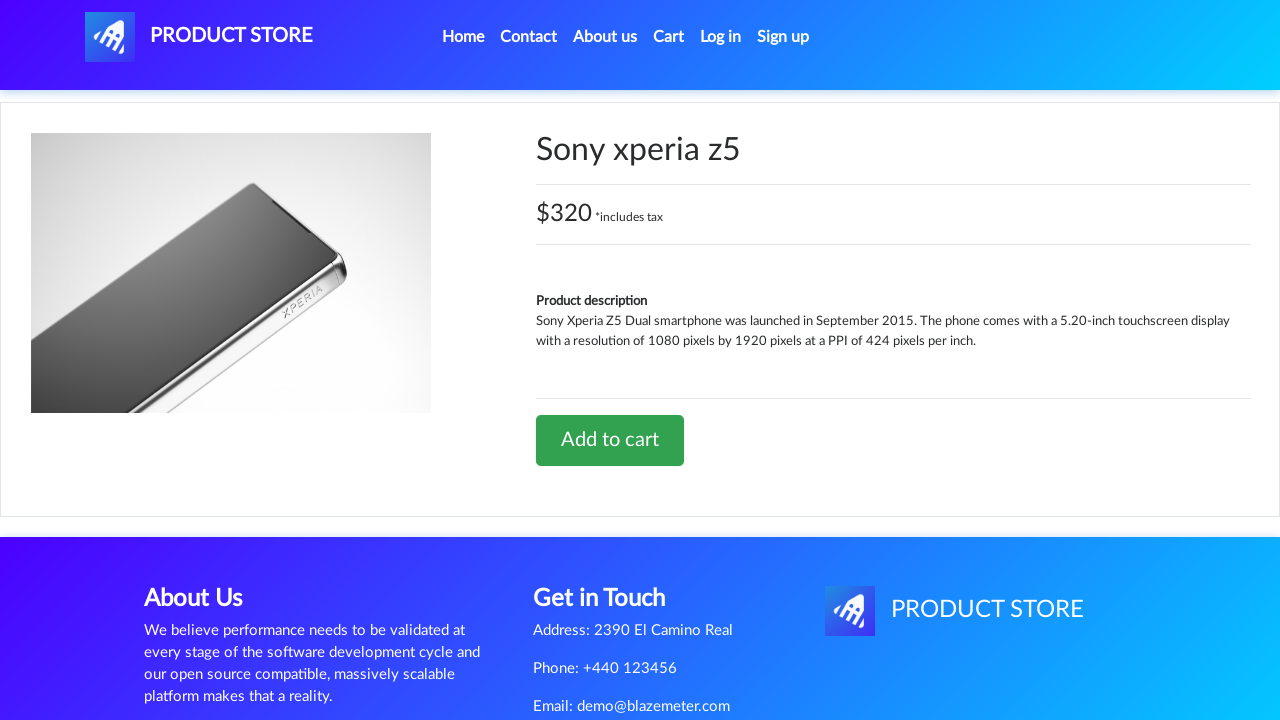

Waited for product addition to complete
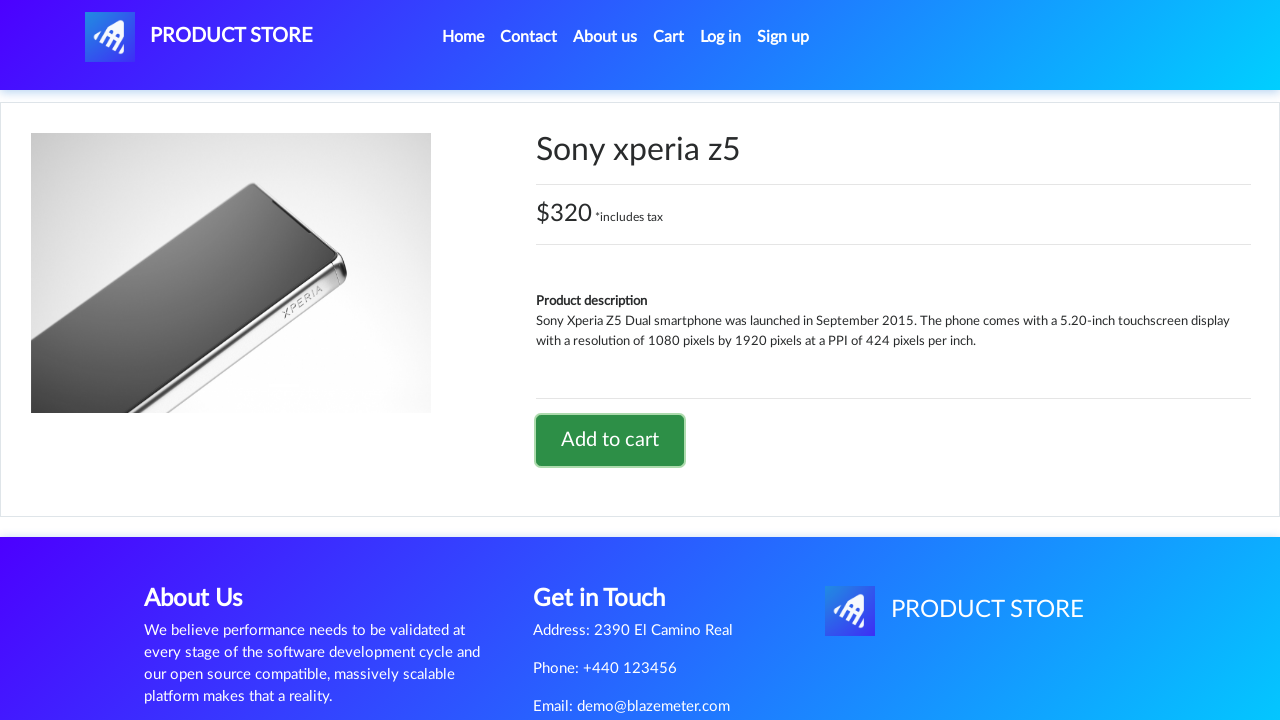

Clicked Home link to return to main page at (463, 37) on a:has-text('Home (current)')
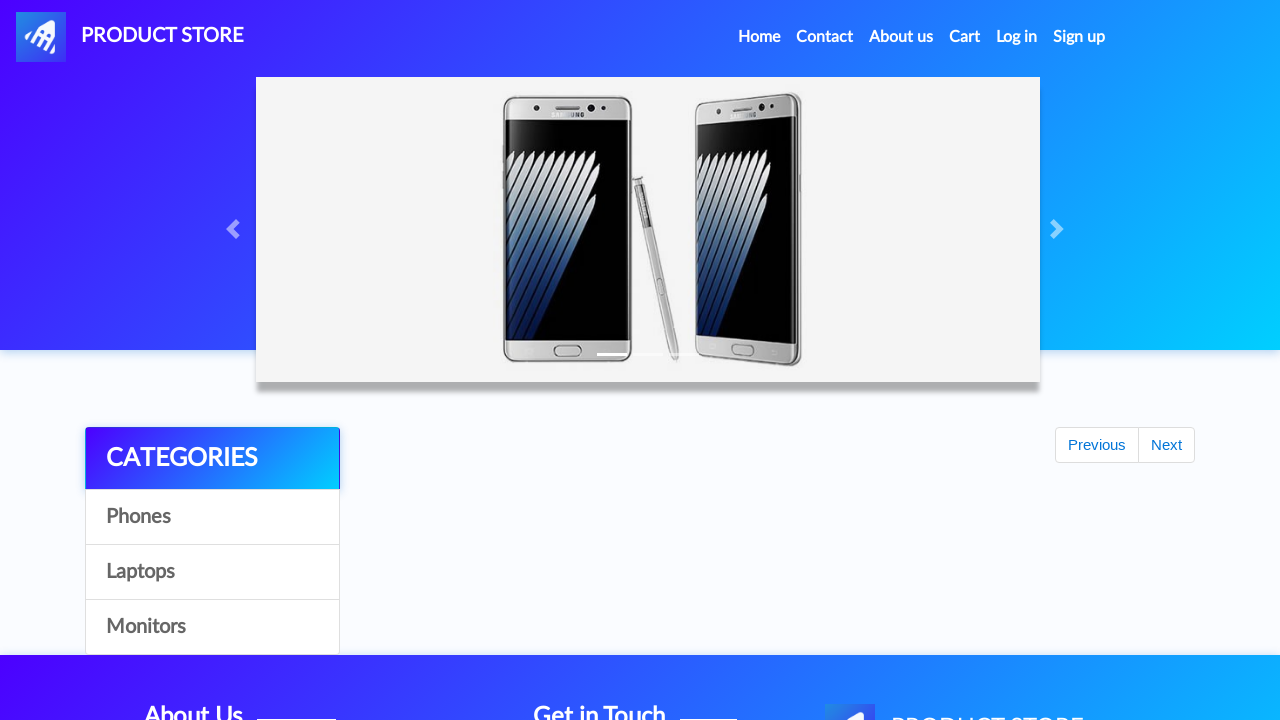

Returned to home page and category selector appeared
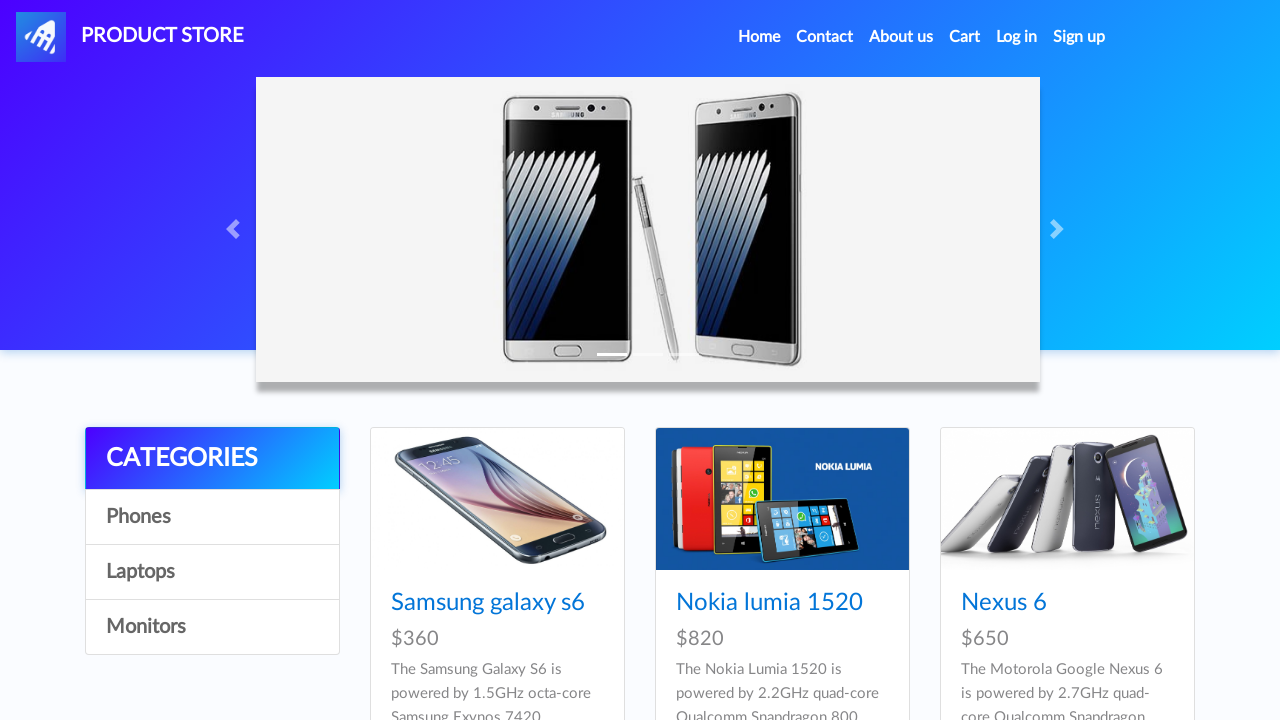

Clicked on Laptops category at (212, 572) on a:has-text('Laptops')
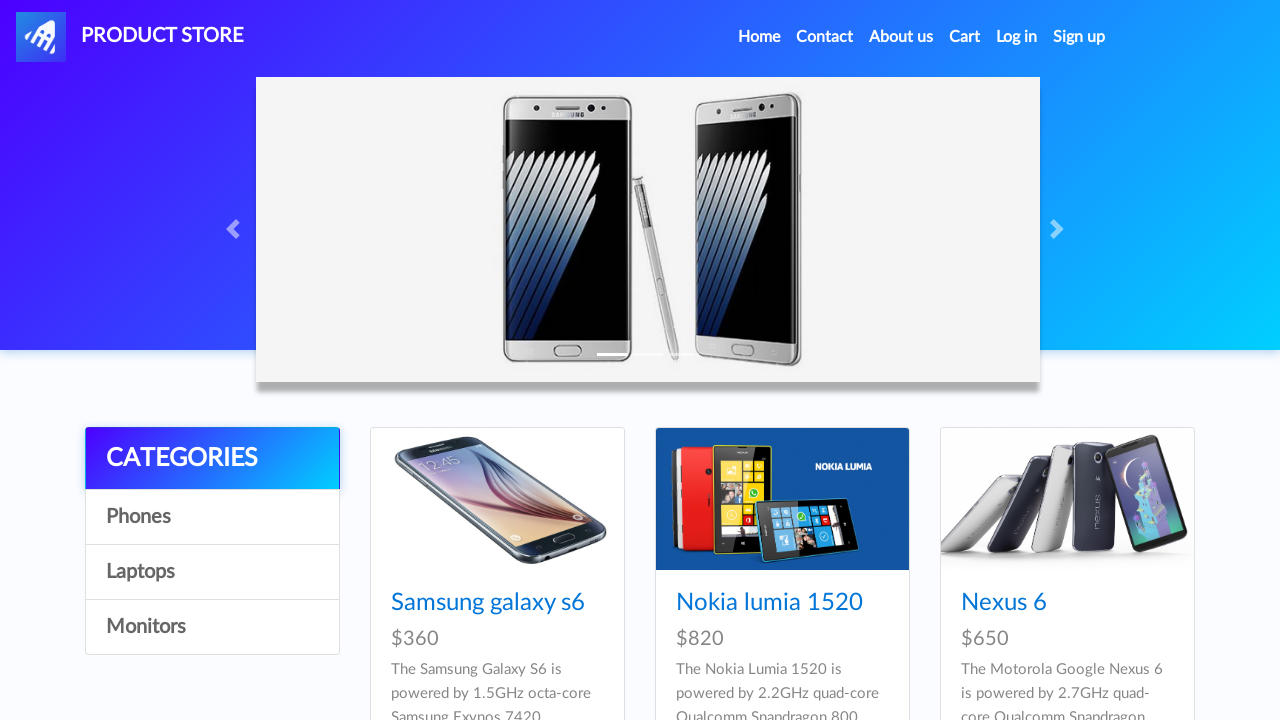

Laptops category loaded and Sony Vaio i5 product appeared
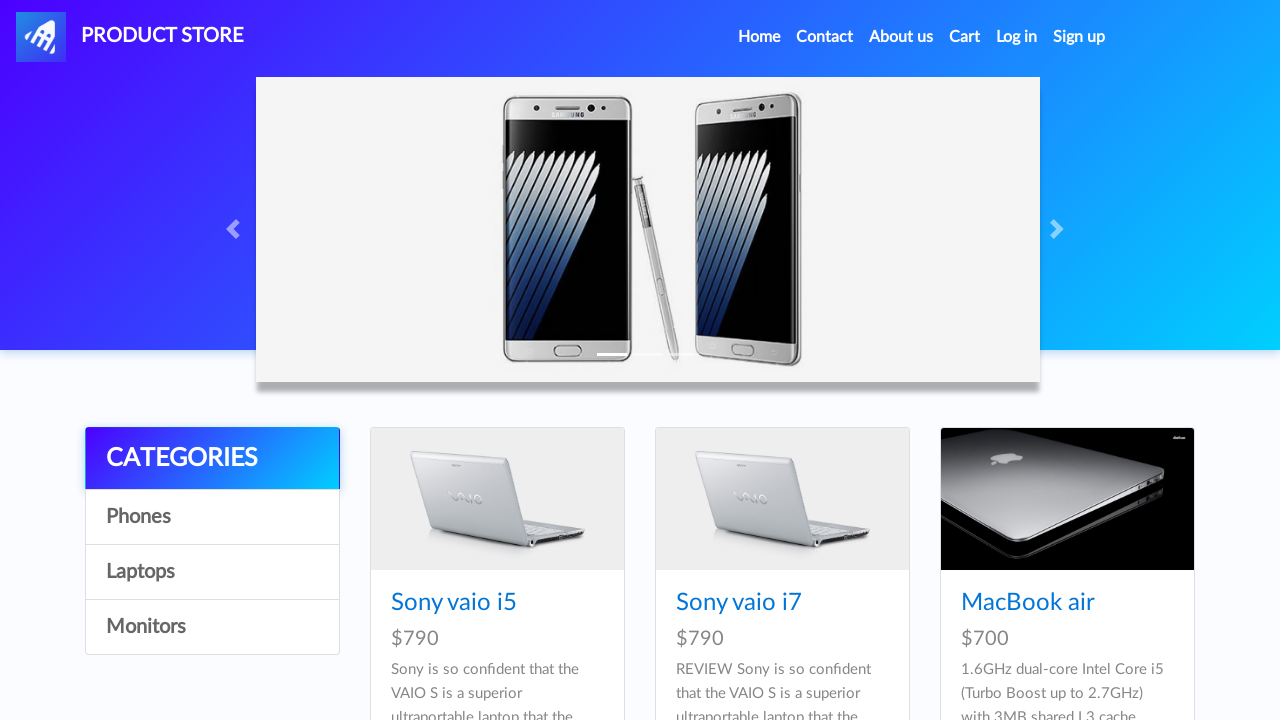

Clicked on Sony Vaio i5 product at (454, 603) on a:has-text('Sony vaio i5')
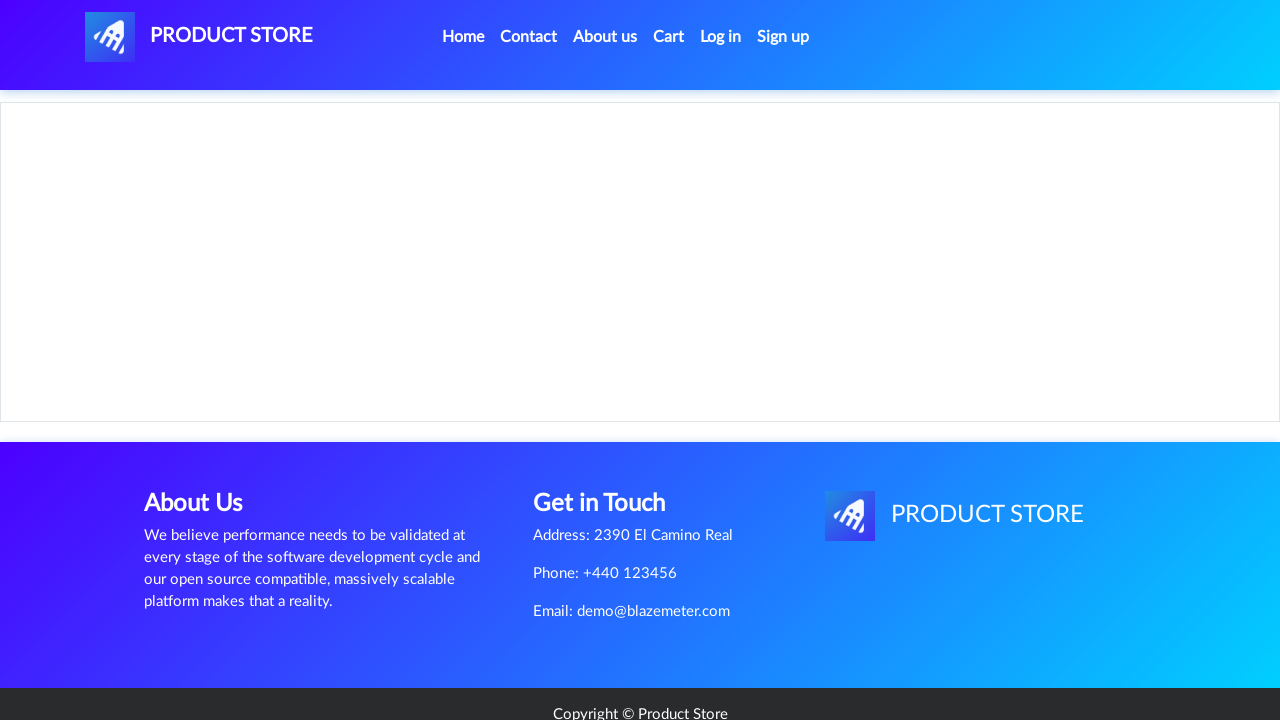

Sony Vaio i5 product page loaded
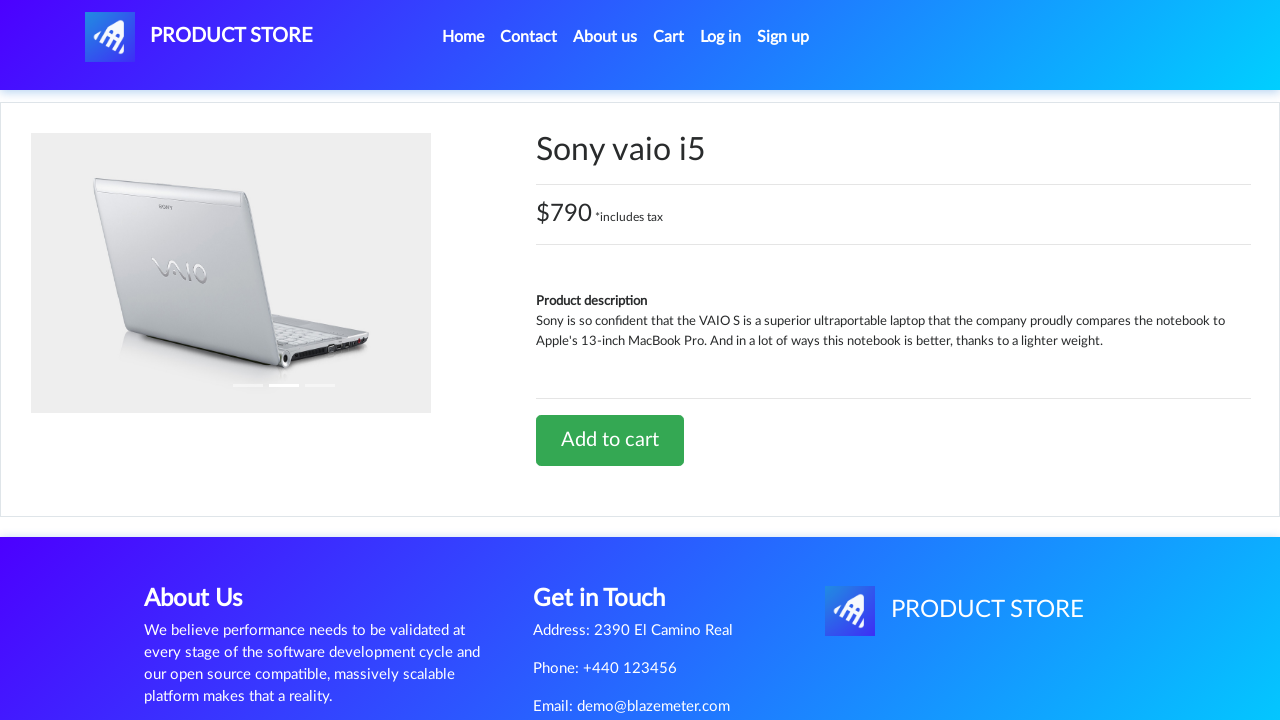

Clicked 'Add to cart' button for Sony Vaio i5 at (610, 440) on a:has-text('Add to cart')
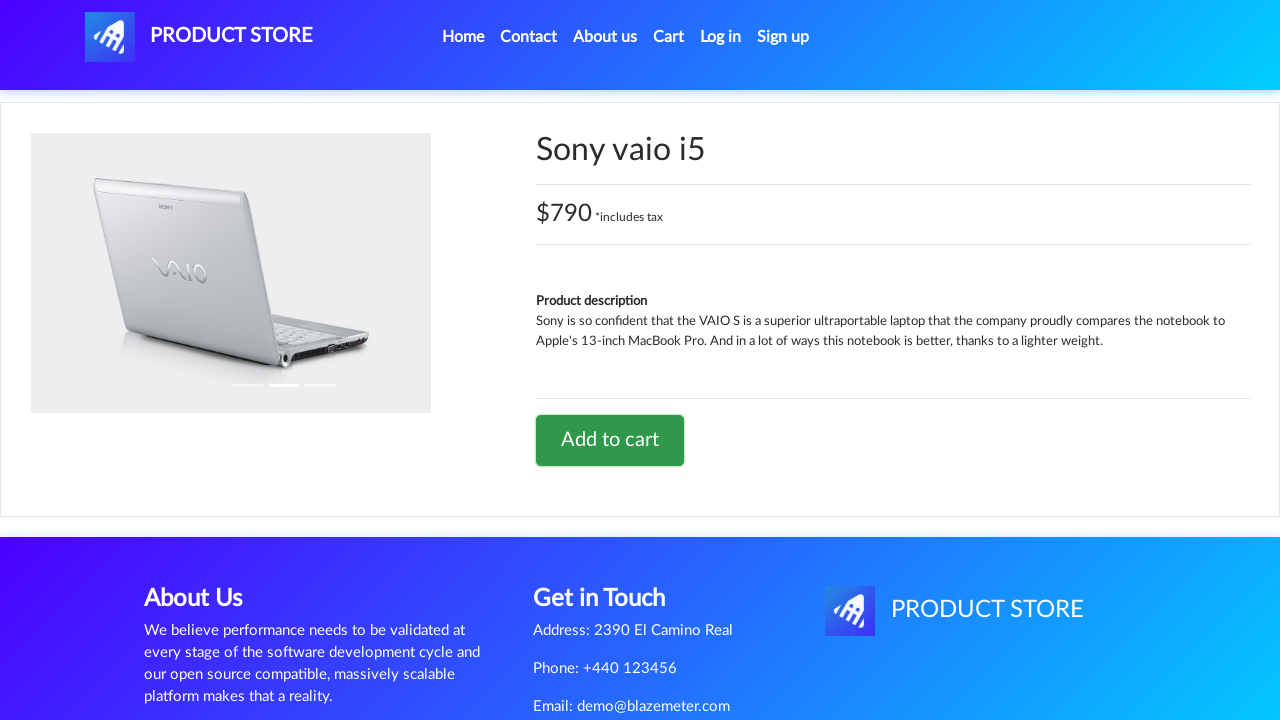

Waited for product addition to complete
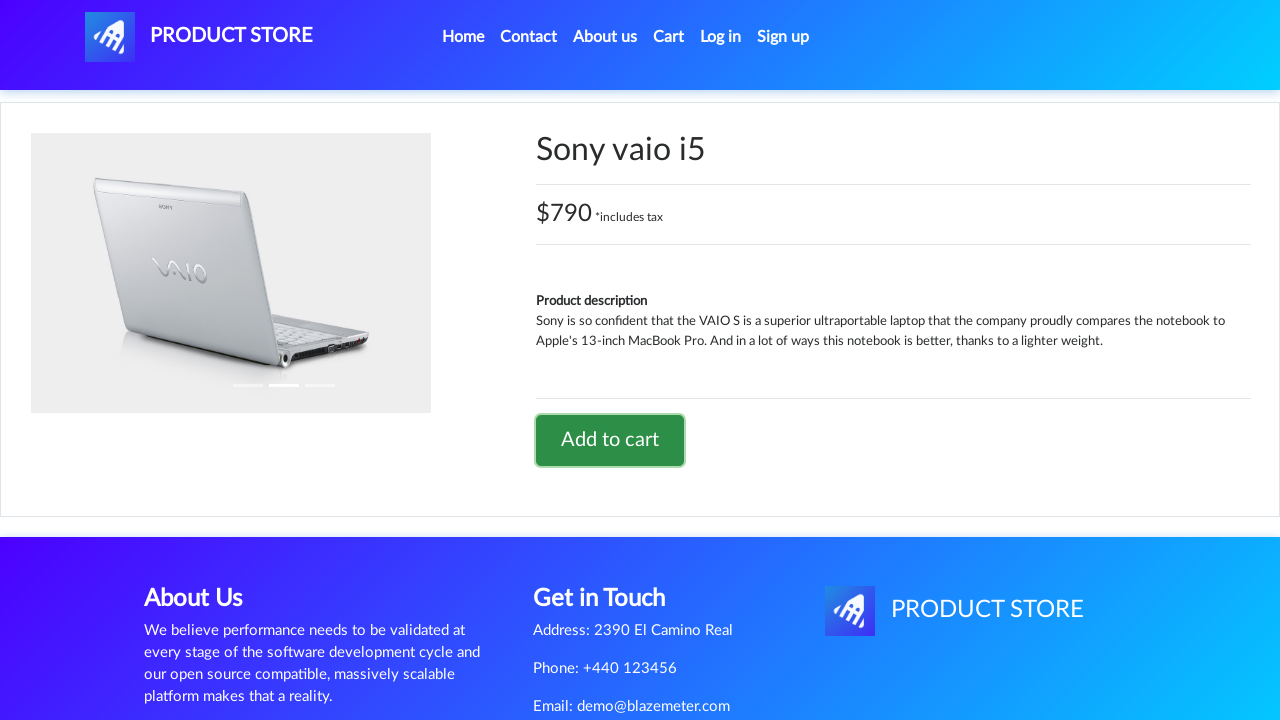

Clicked Home link to return to main page at (463, 37) on a:has-text('Home (current)')
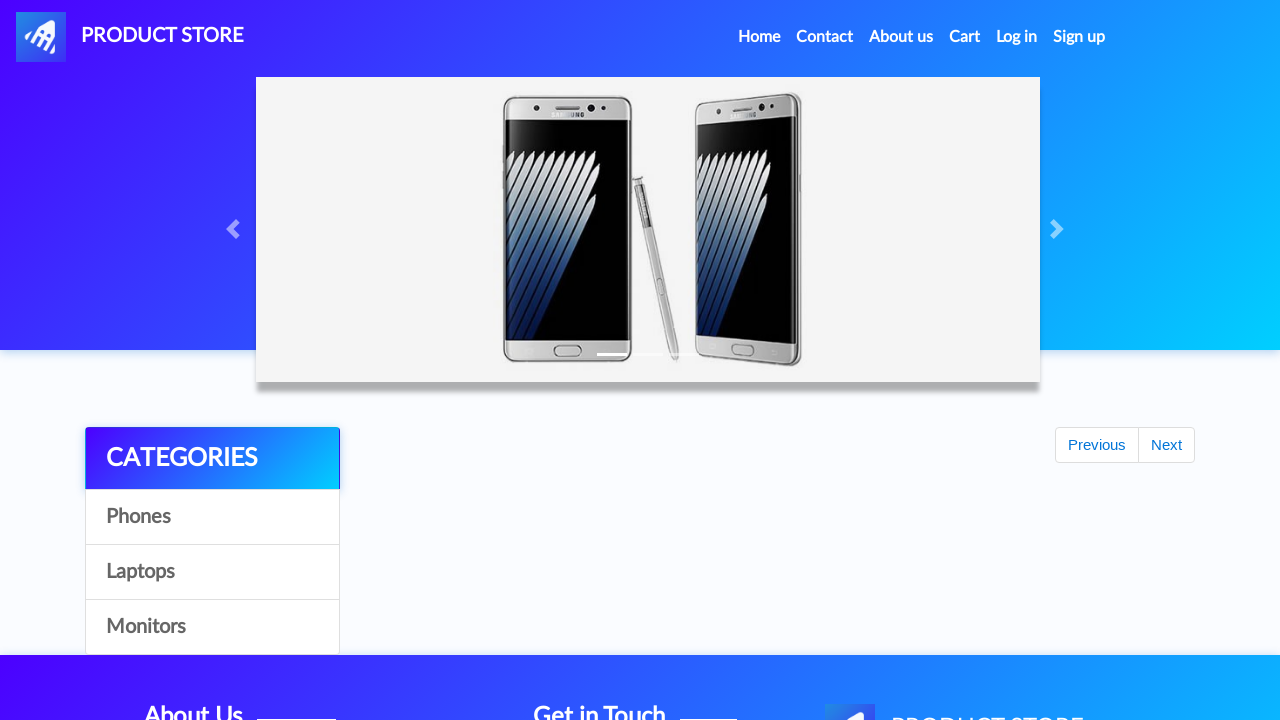

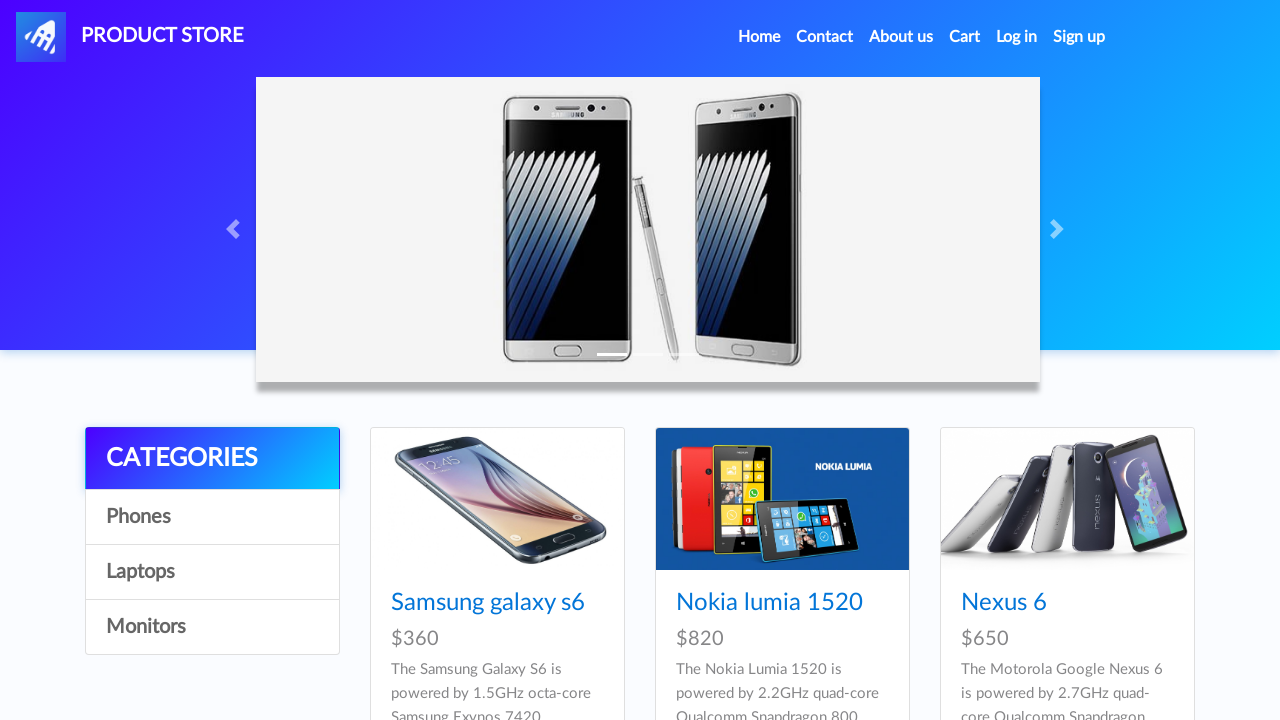